Tests text box form functionality on DemoQA practice page by entering text into the username field

Starting URL: https://demoqa.com/text-box

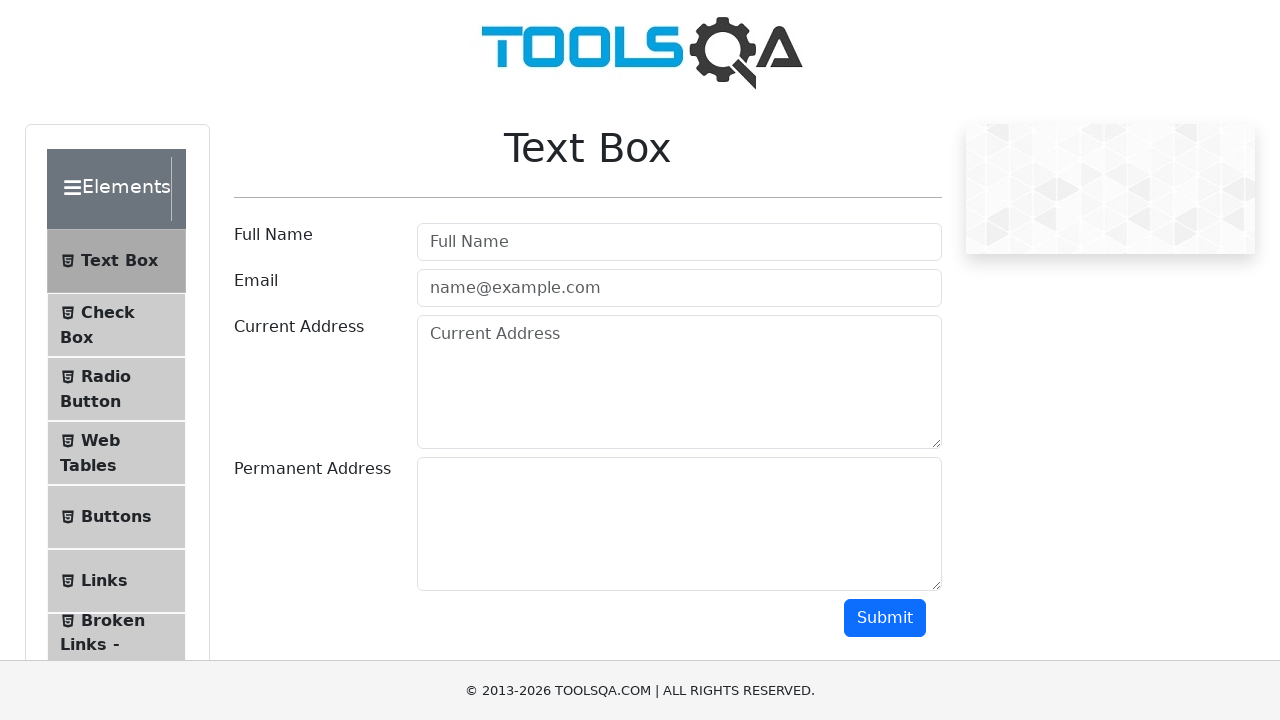

Filled userName field with 'Hello' on input#userName
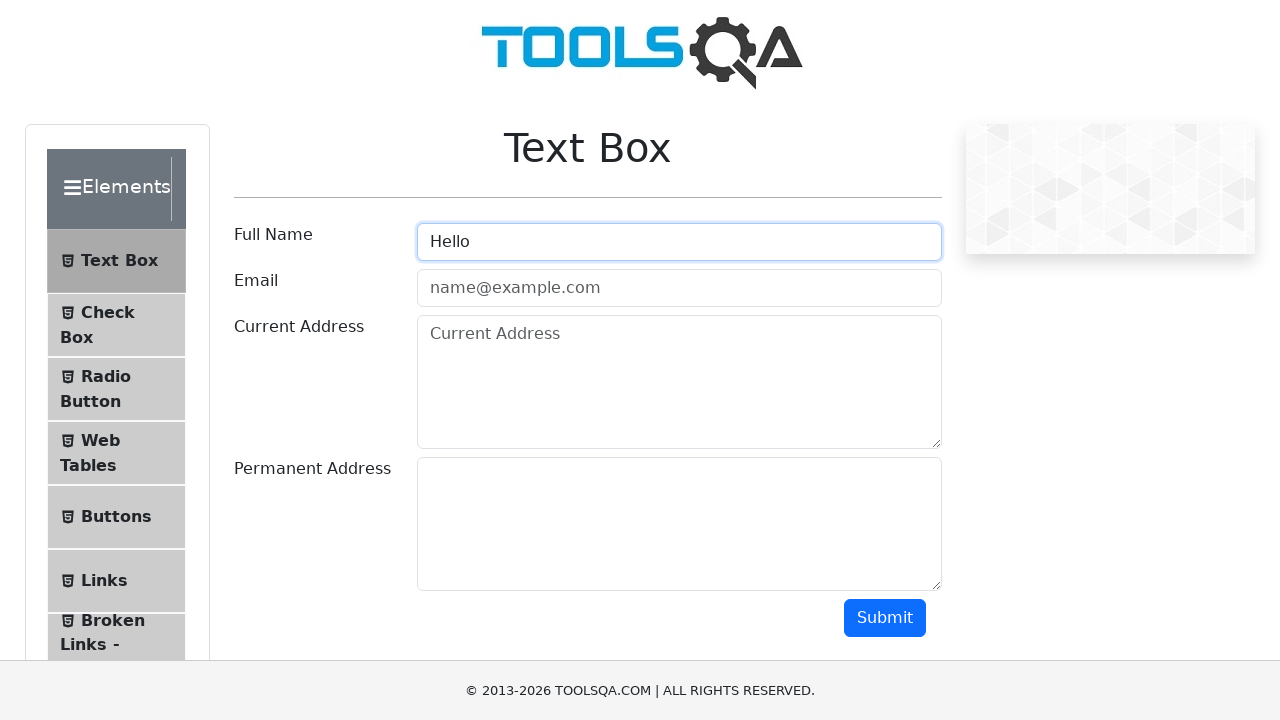

Waited 1 second to observe the result
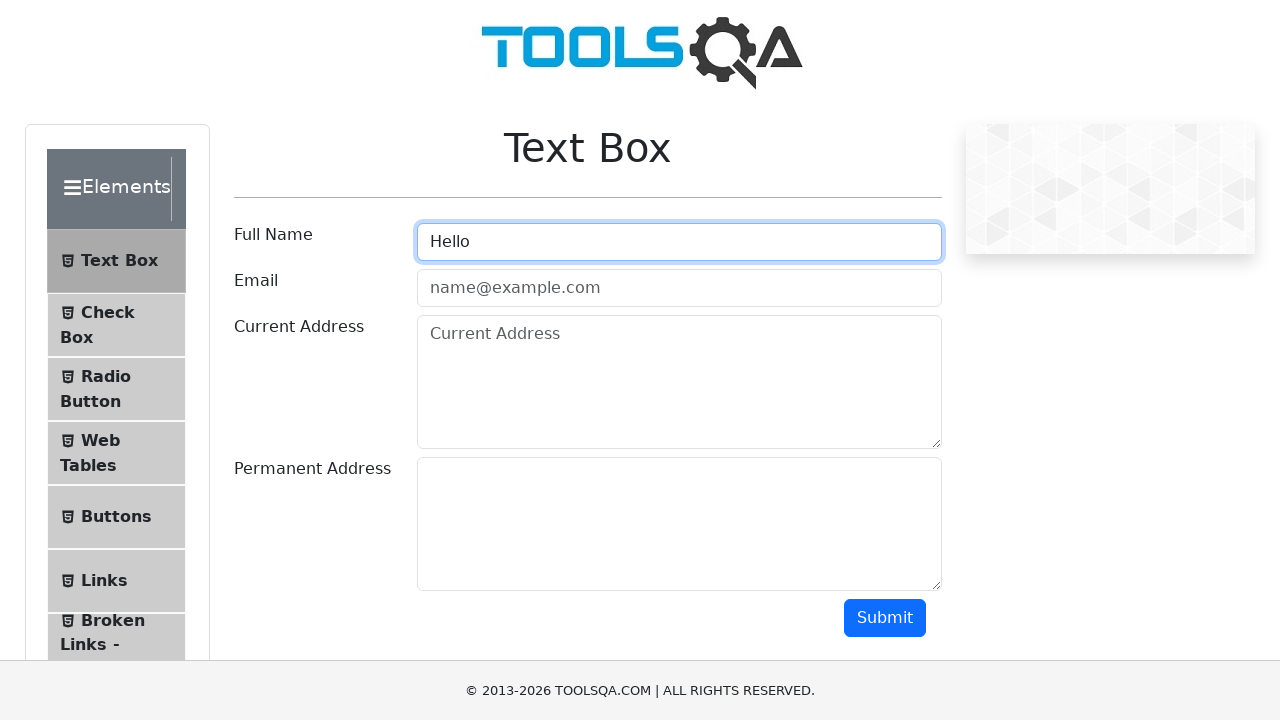

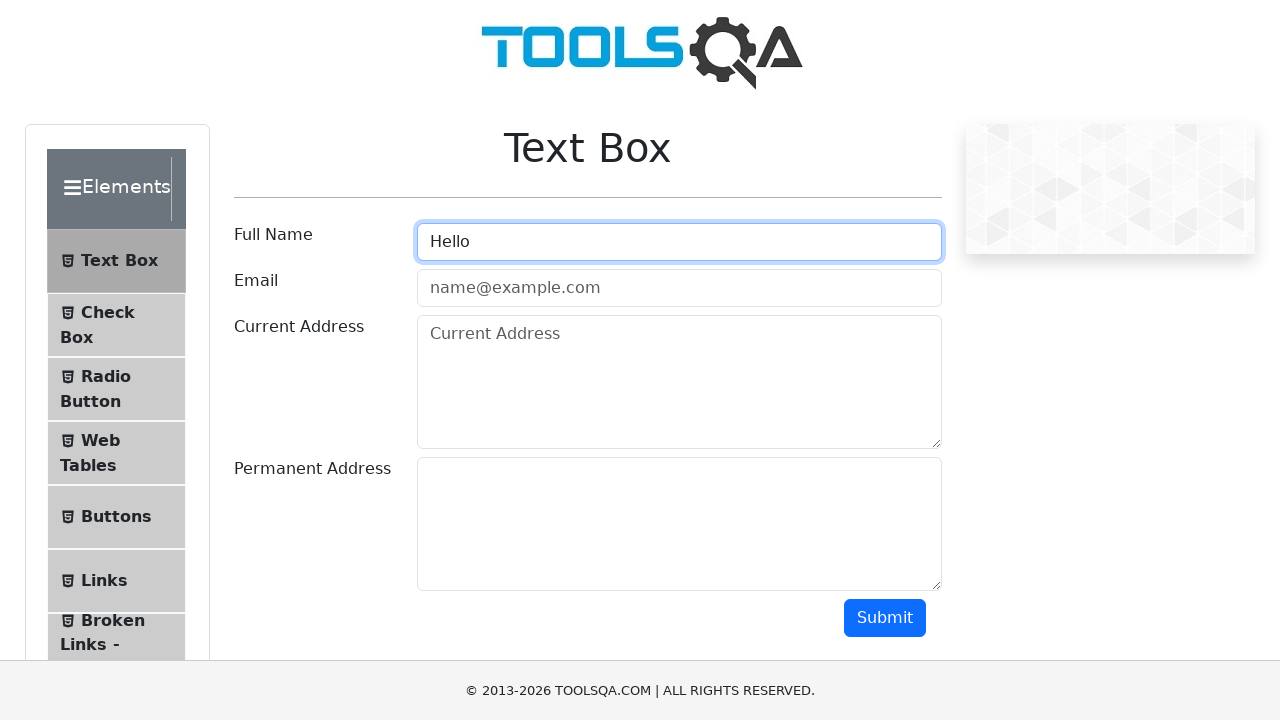